Tests the complete flight booking flow on BlazeDemo including selecting departure/destination cities, choosing a flight, and filling in passenger and payment details

Starting URL: https://blazedemo.com/

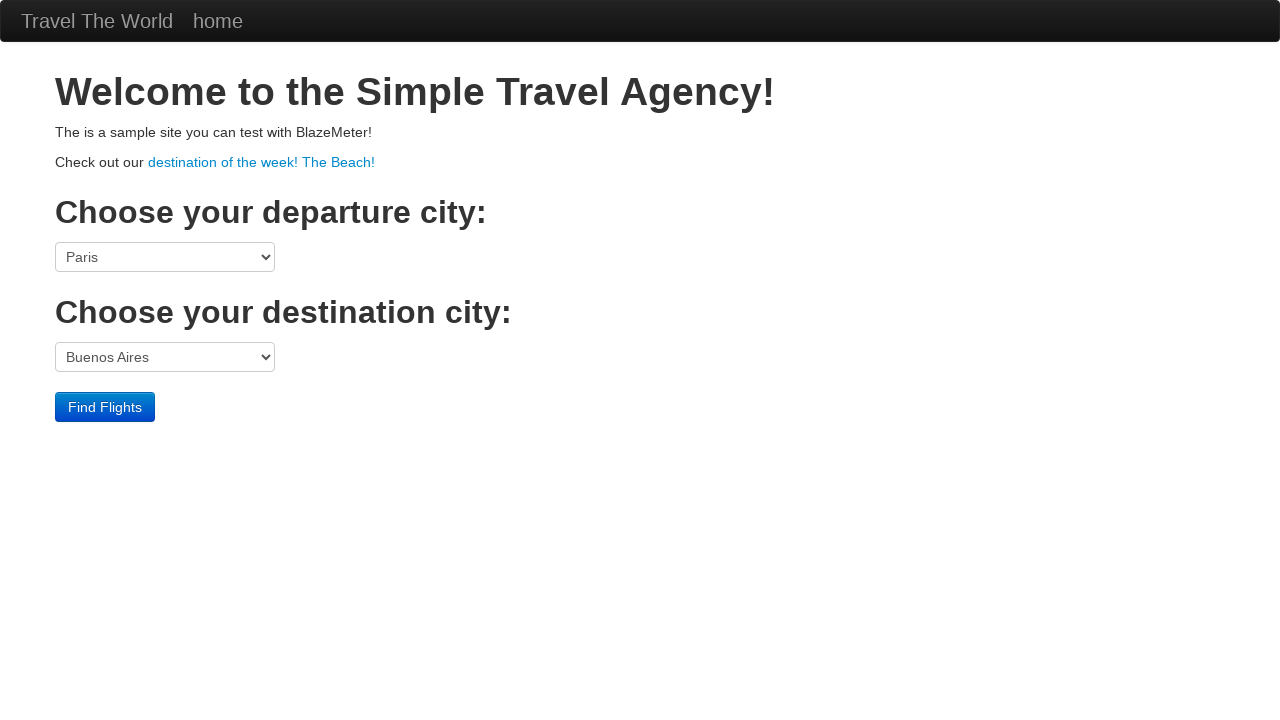

Selected departure city (index 4) from dropdown on select >> nth=0
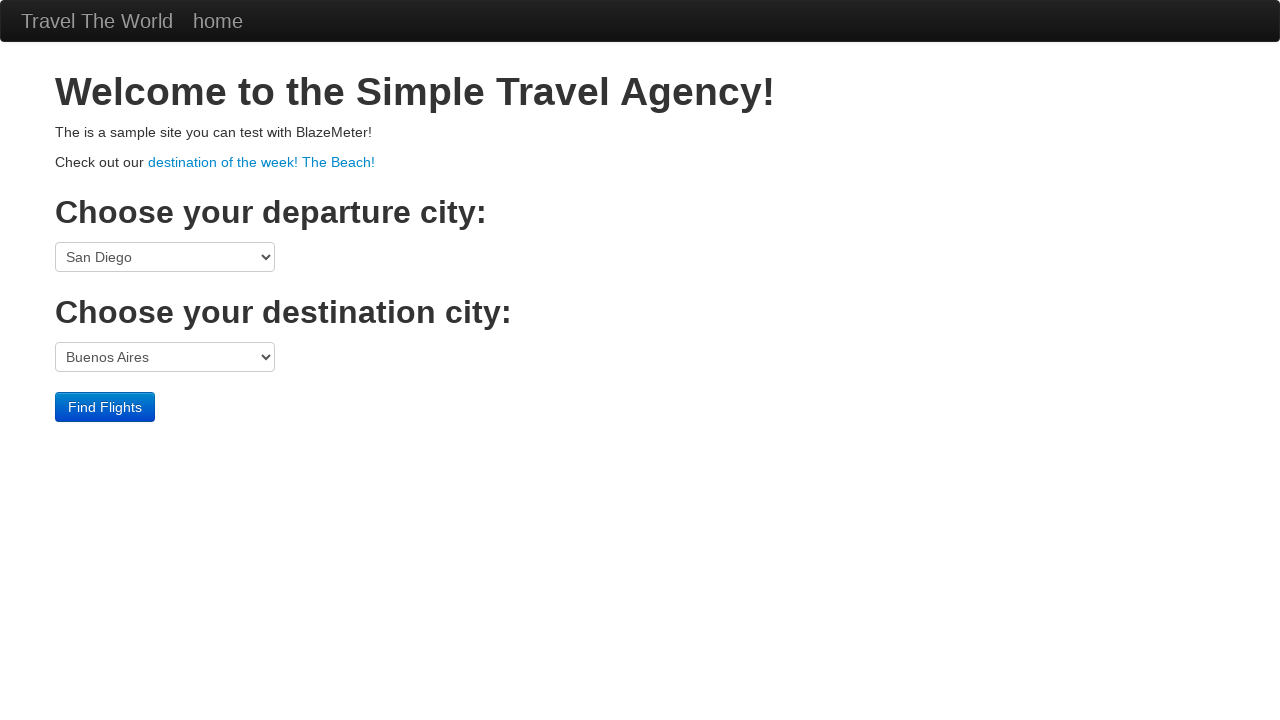

Selected destination city 'Rome' from dropdown on select >> nth=1
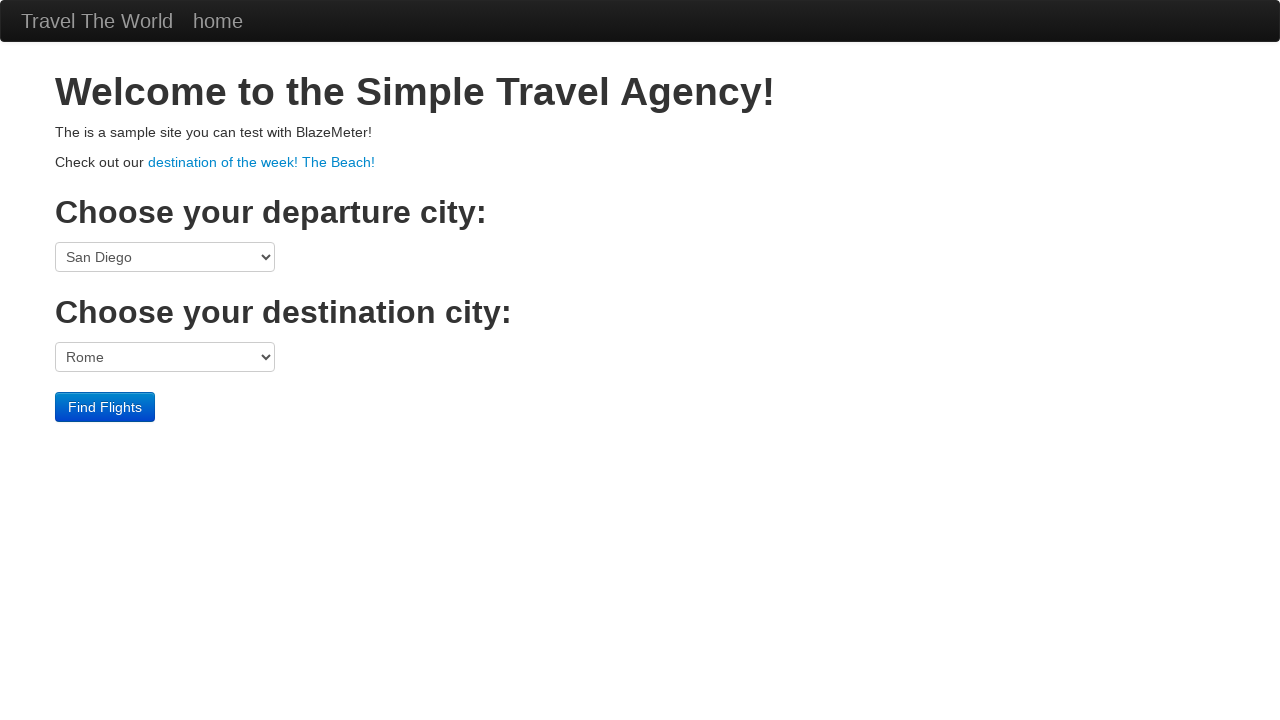

Submitted flight search form at (105, 407) on div.container form div input[type='submit']
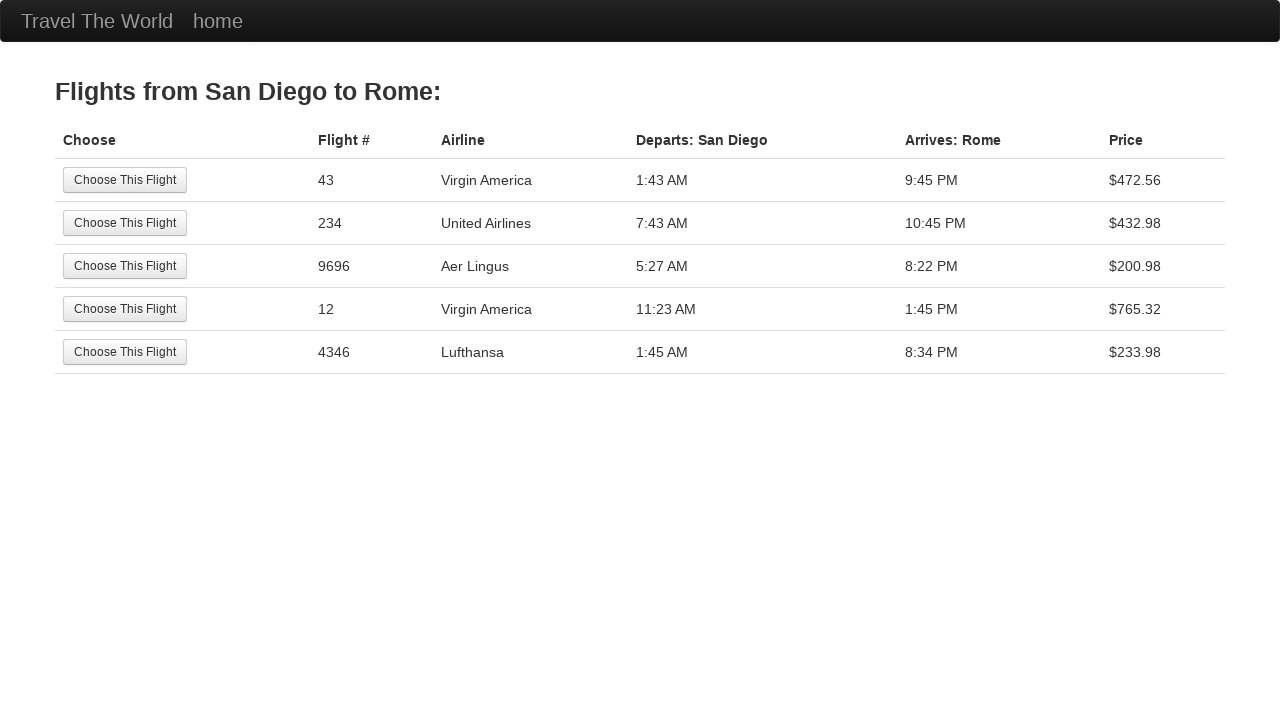

Selected flight from 3rd row in results table at (125, 266) on table tbody tr >> nth=2 >> input[type='submit']
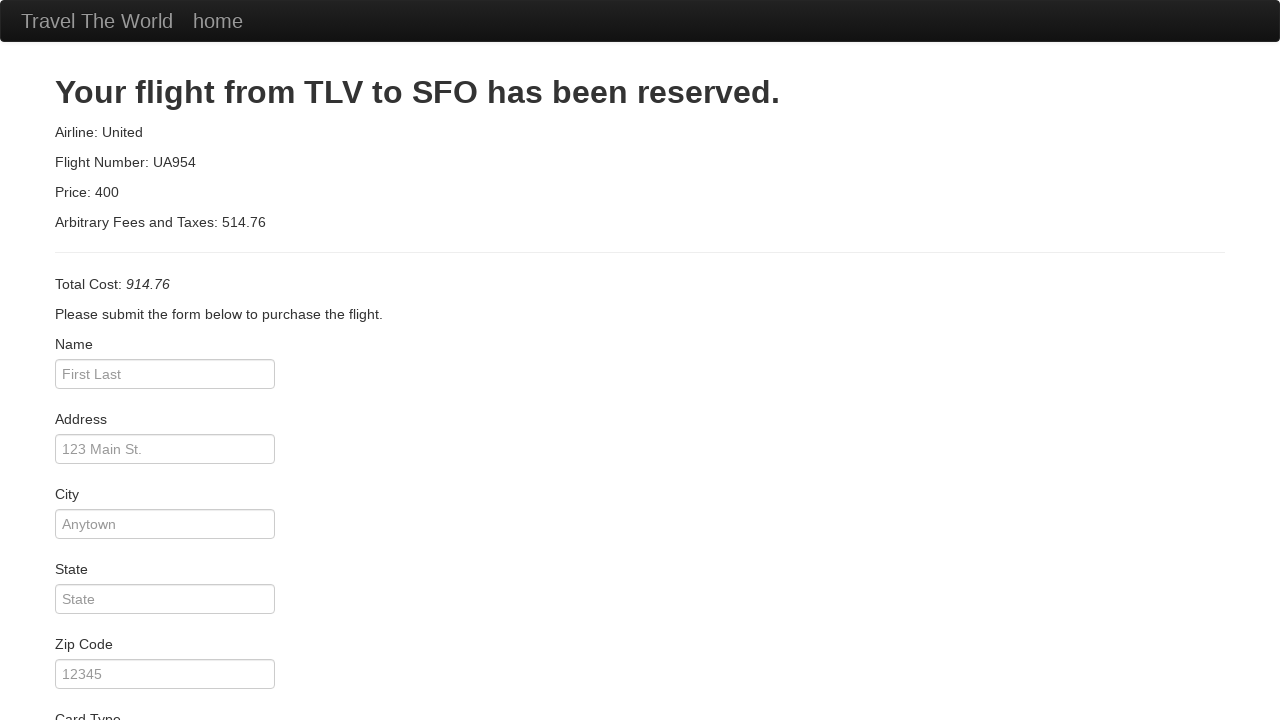

Filled passenger name as 'John Smith' on input[name='inputName']
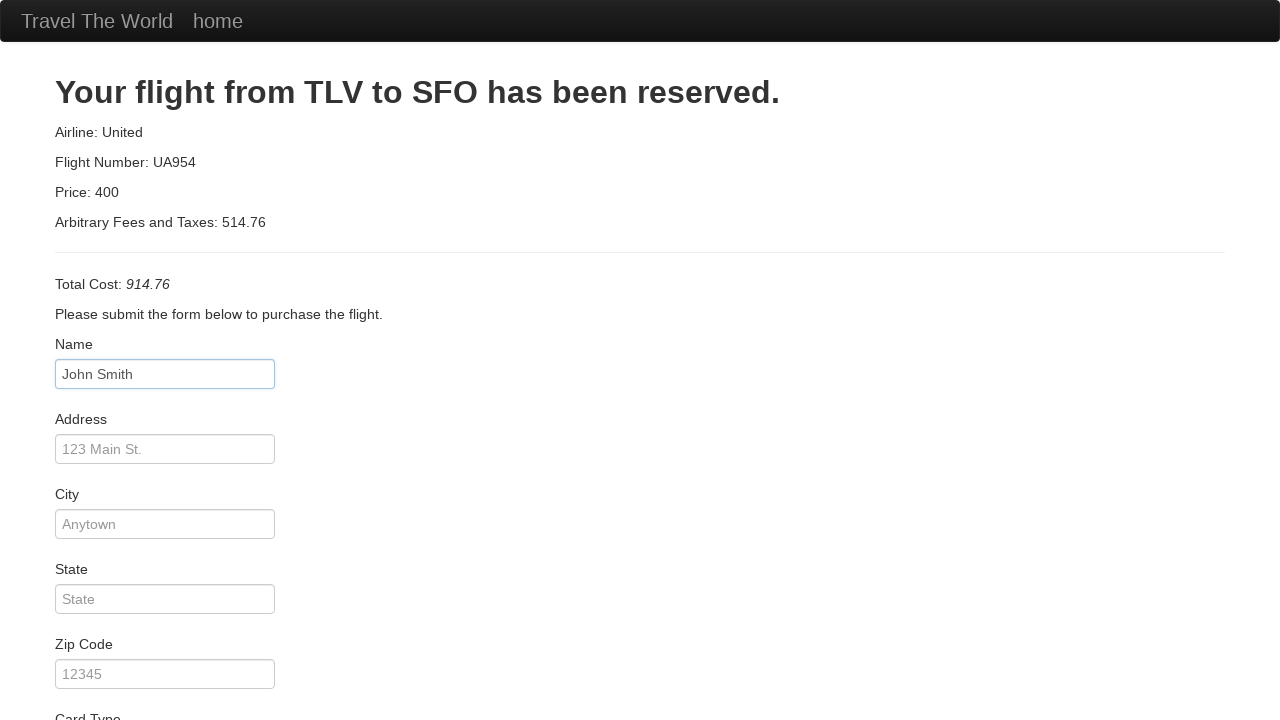

Filled address as '123 Main Street' on input[name='address']
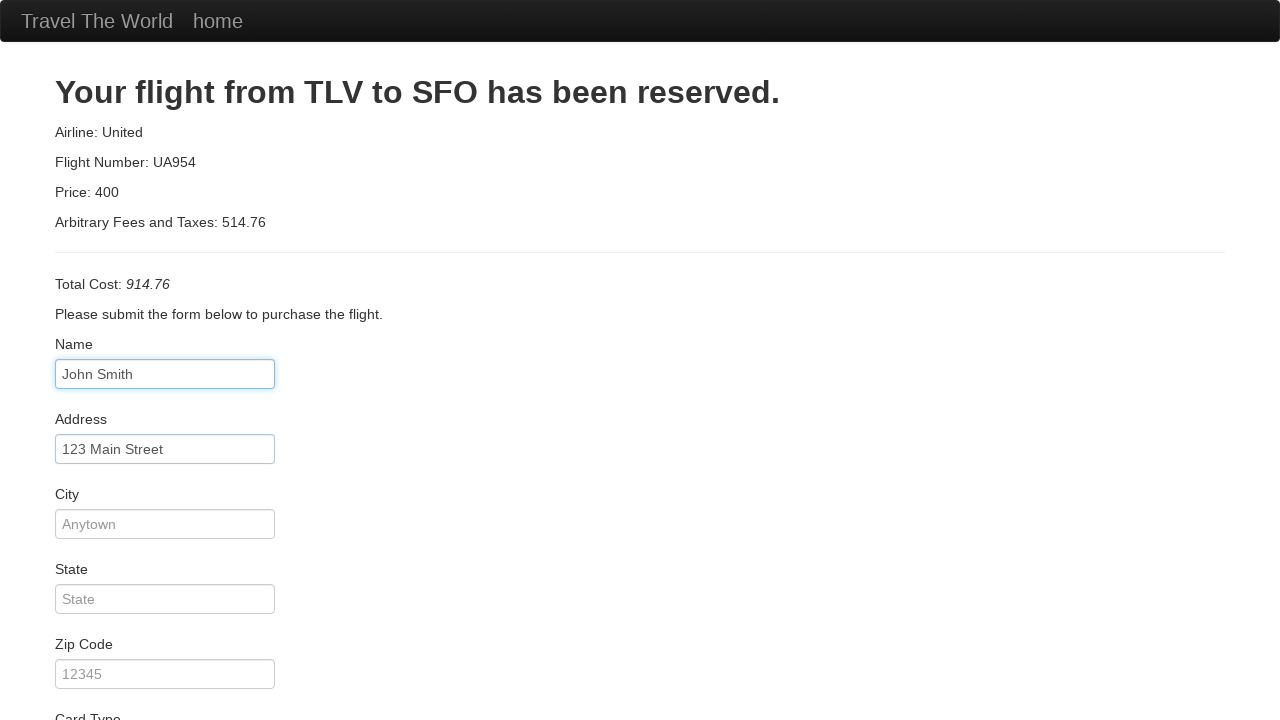

Filled city as 'Boston' on input[name='city']
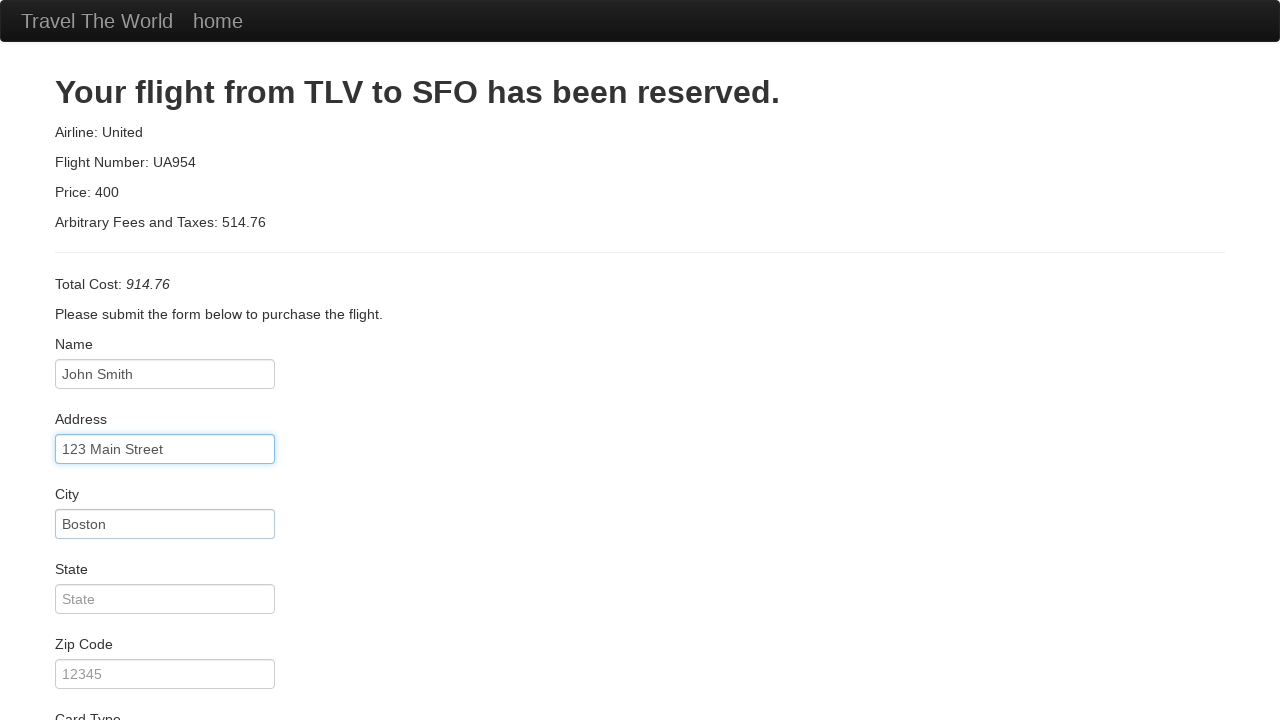

Filled state as 'Massachusetts' on input[name='state']
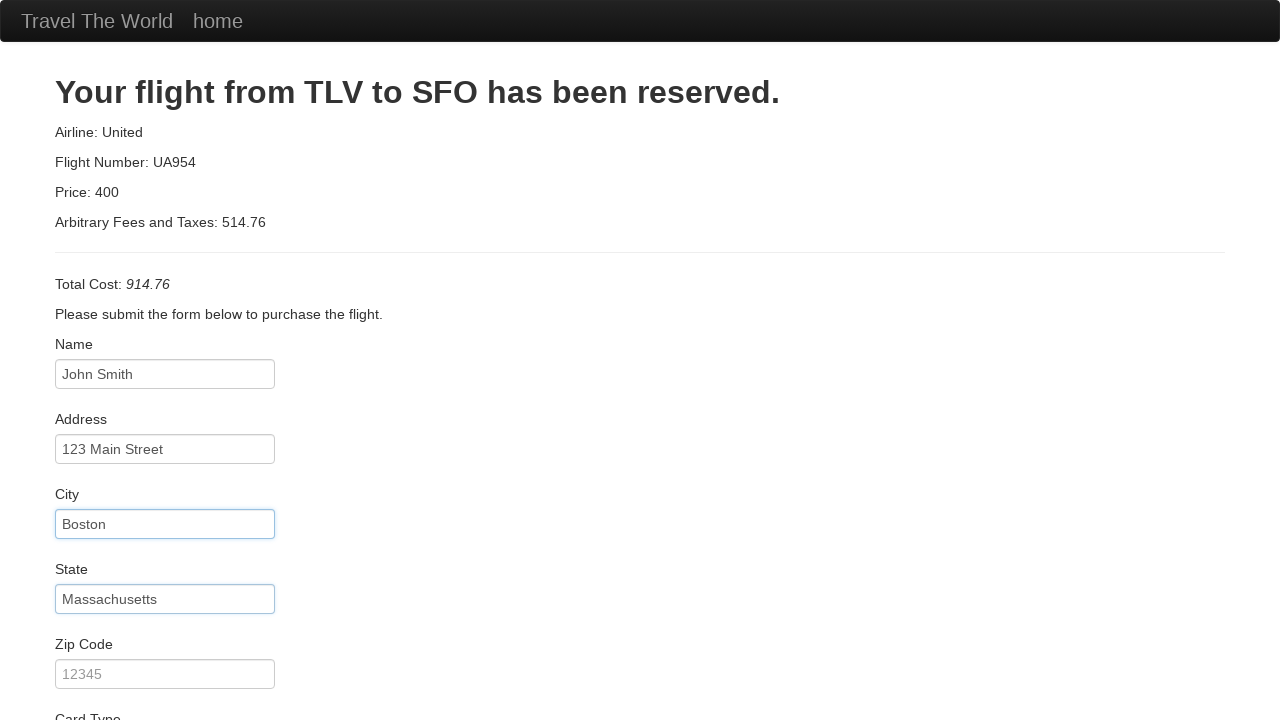

Filled zip code as '02134' on input[name='zipCode']
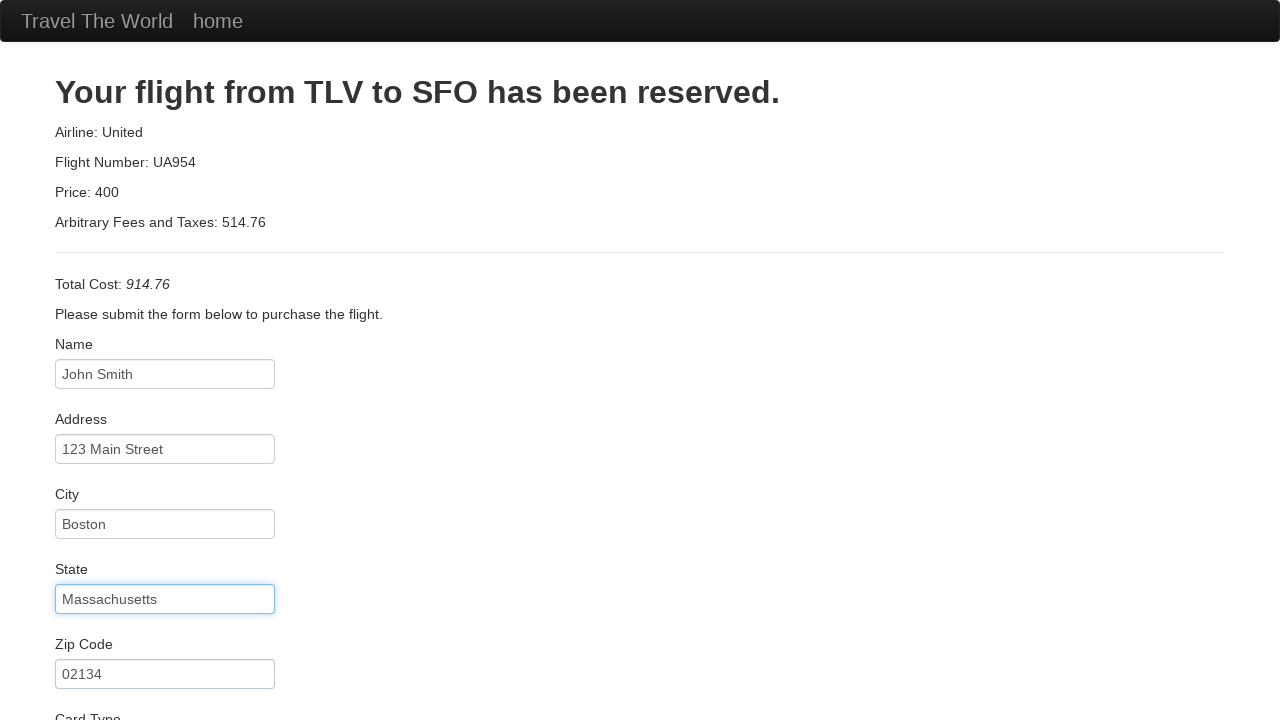

Selected card type (index 1) from dropdown on #cardType
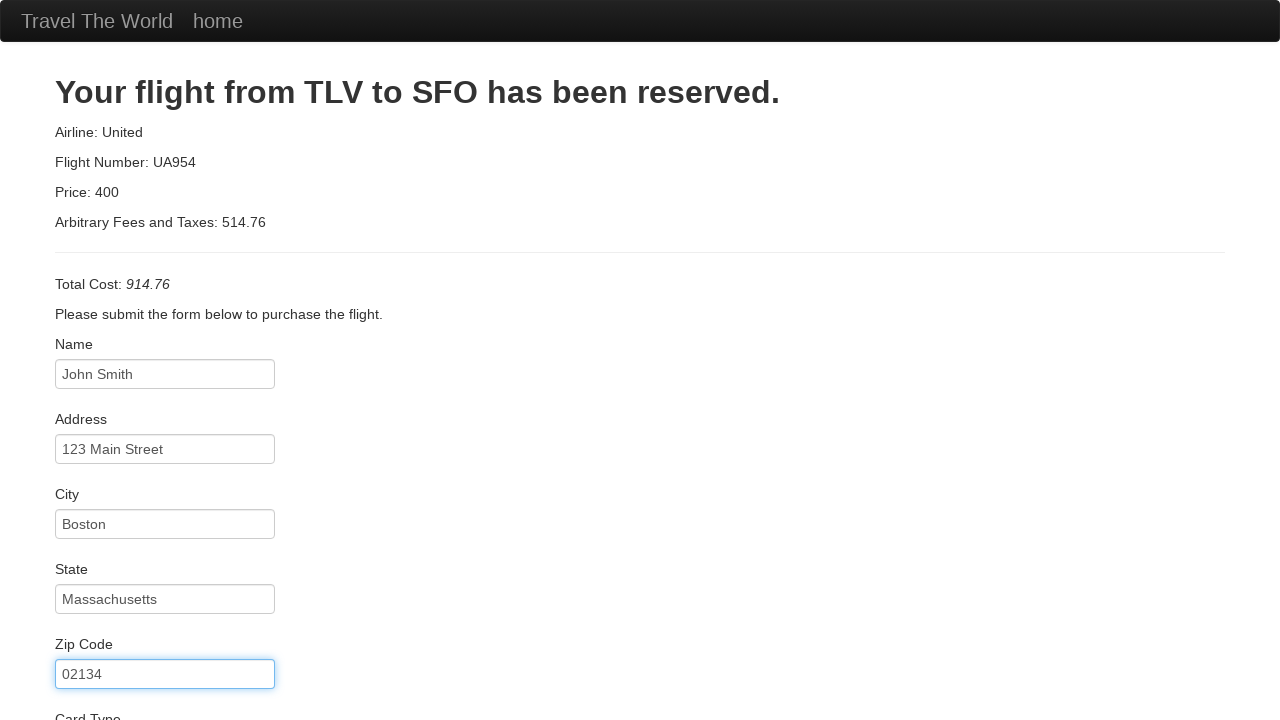

Filled credit card number on input[name='creditCardNumber']
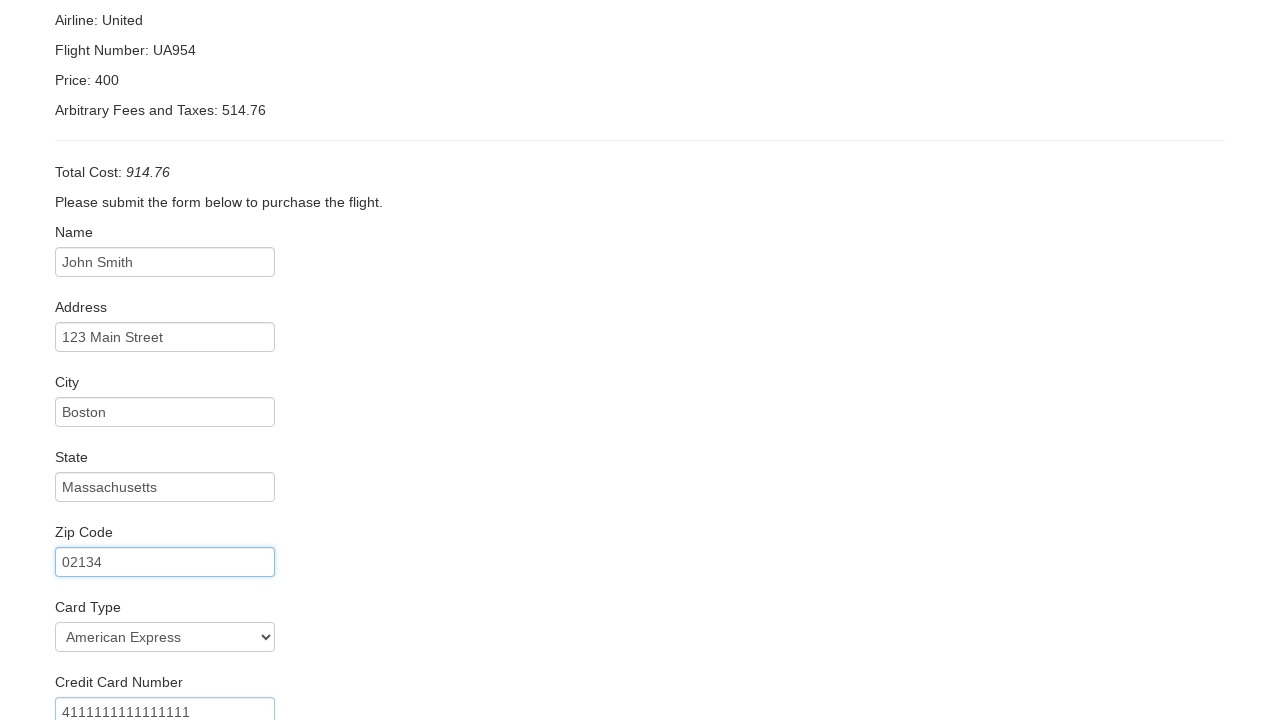

Filled credit card expiration month as '12' on input[name='creditCardMonth']
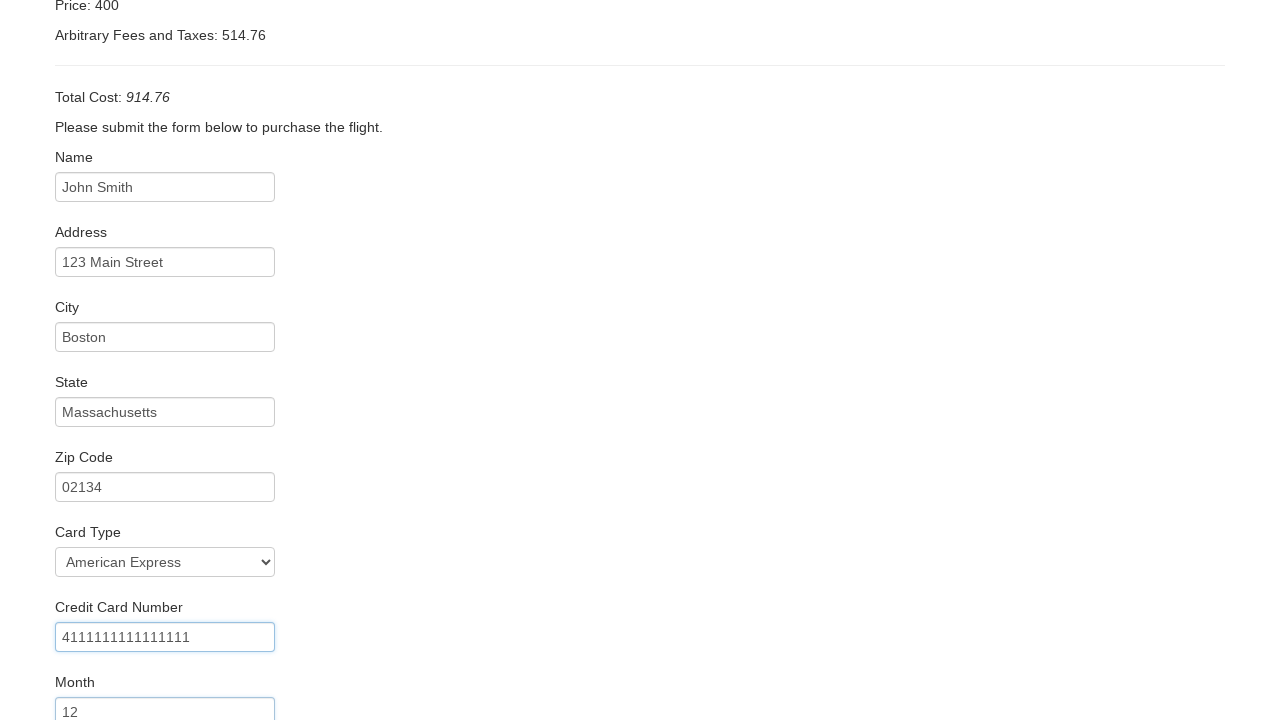

Filled credit card expiration year as '2025' on input[name='creditCardYear']
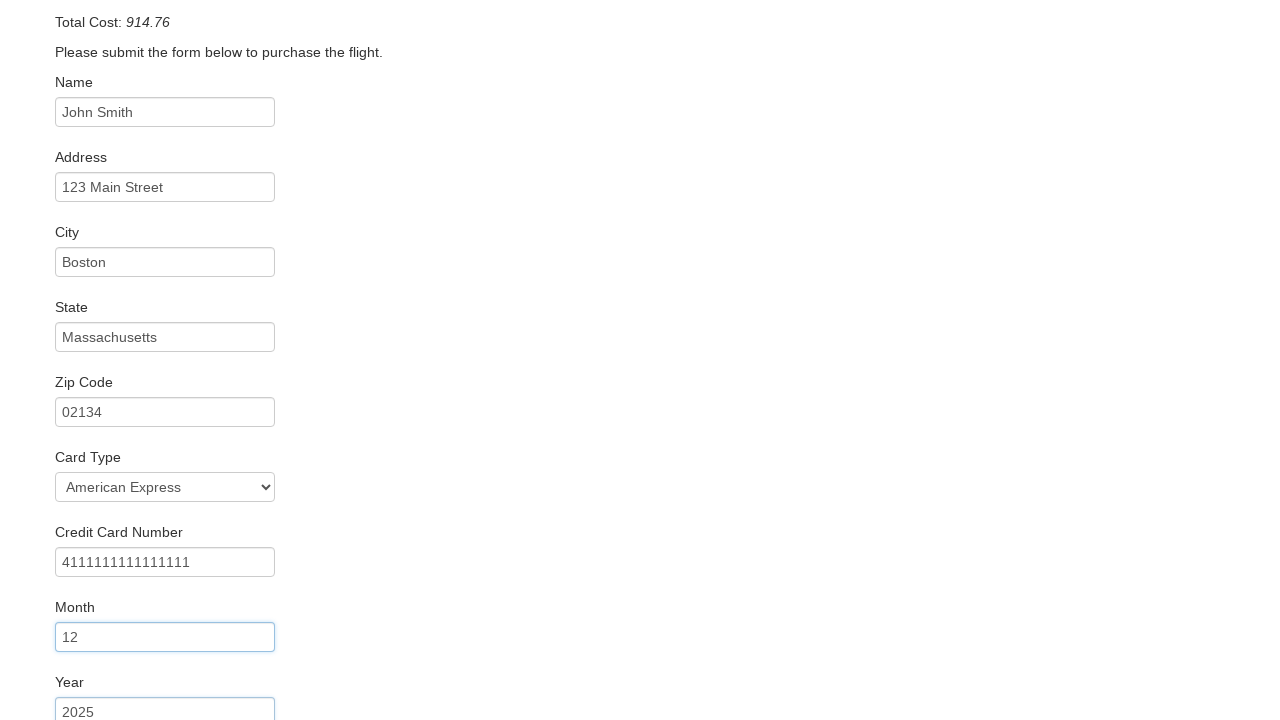

Filled name on card as 'John Smith' on input[name='nameOnCard']
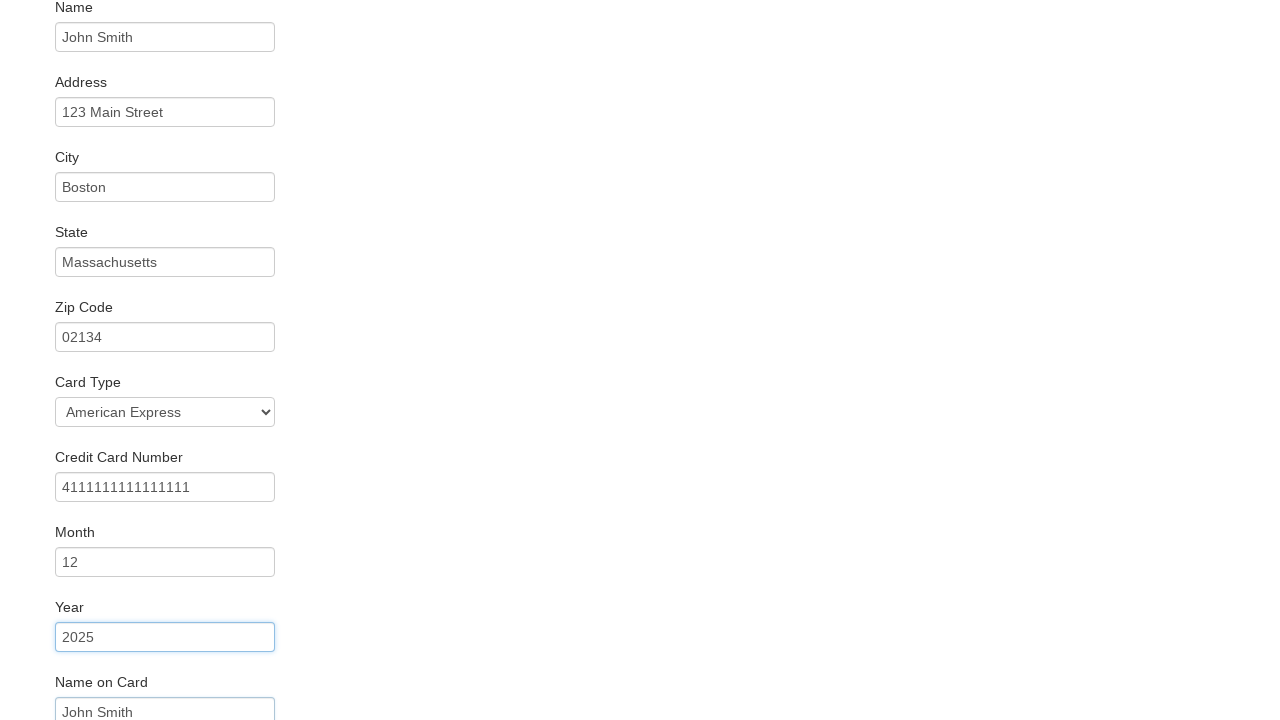

Checked 'Remember Me' checkbox at (62, 656) on input[name='rememberMe']
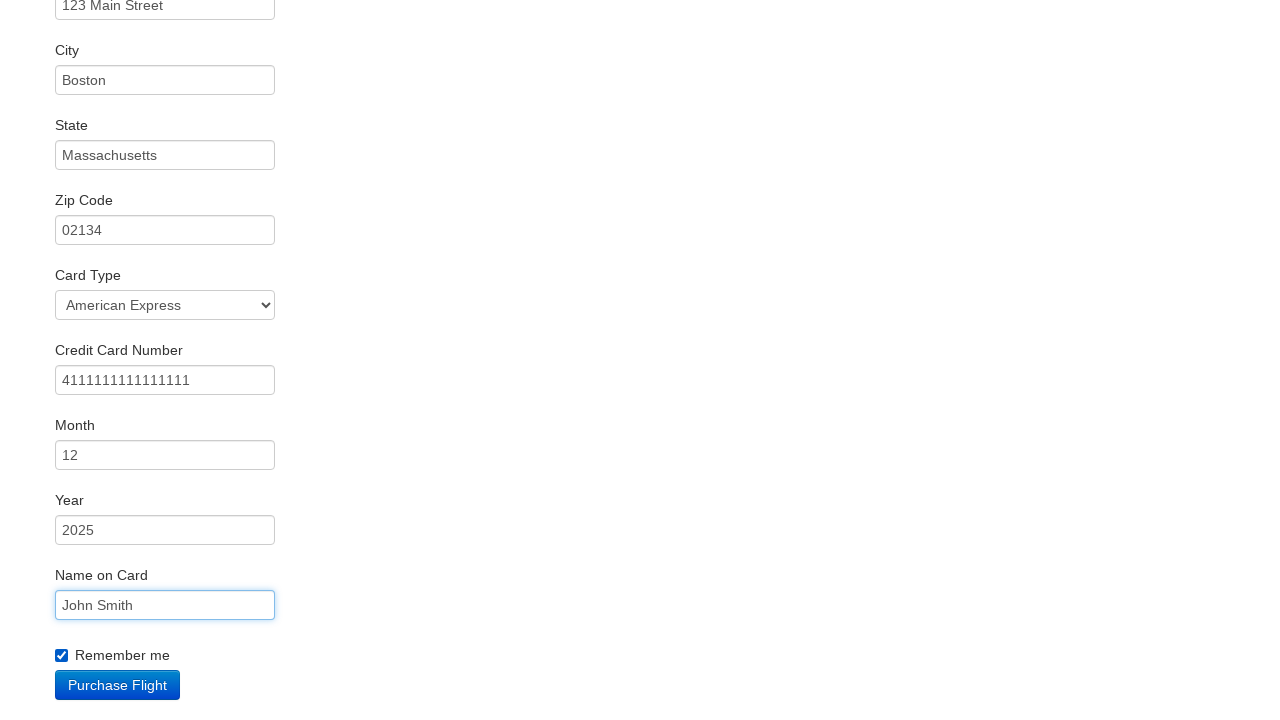

Clicked 'Purchase Flight' button to complete booking at (118, 685) on input[value='Purchase Flight']
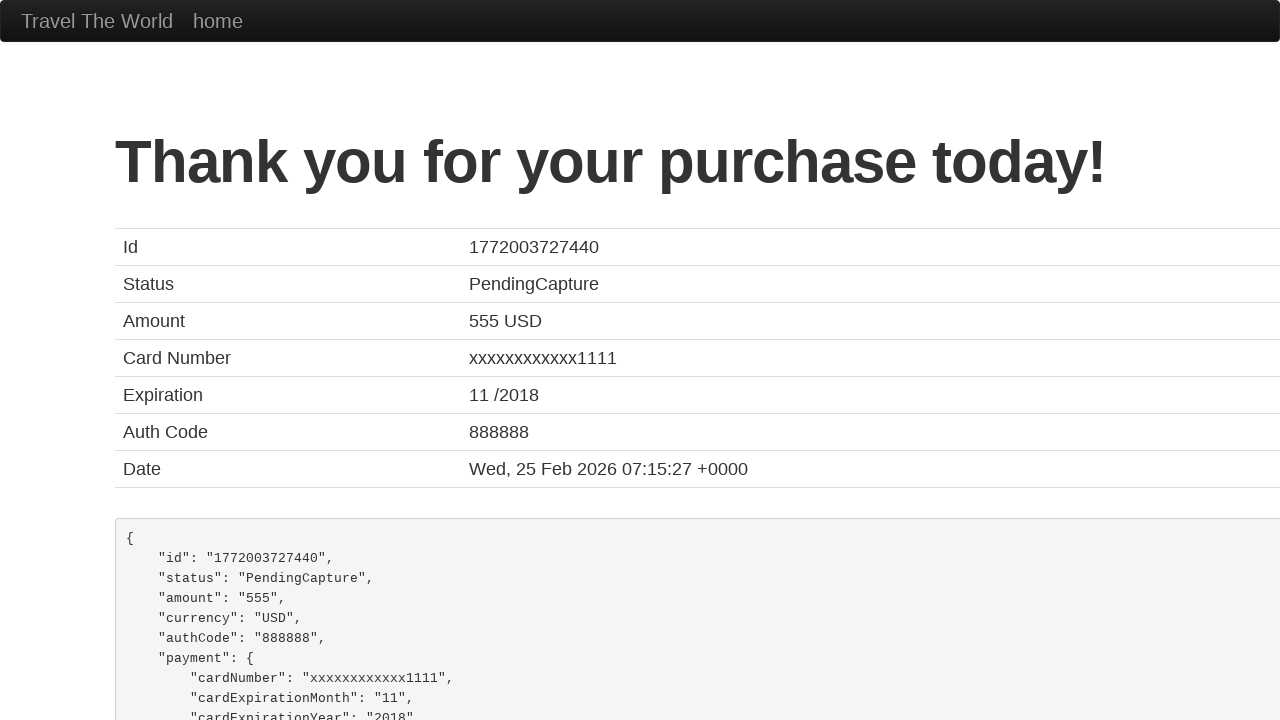

Confirmation page loaded - purchase successful
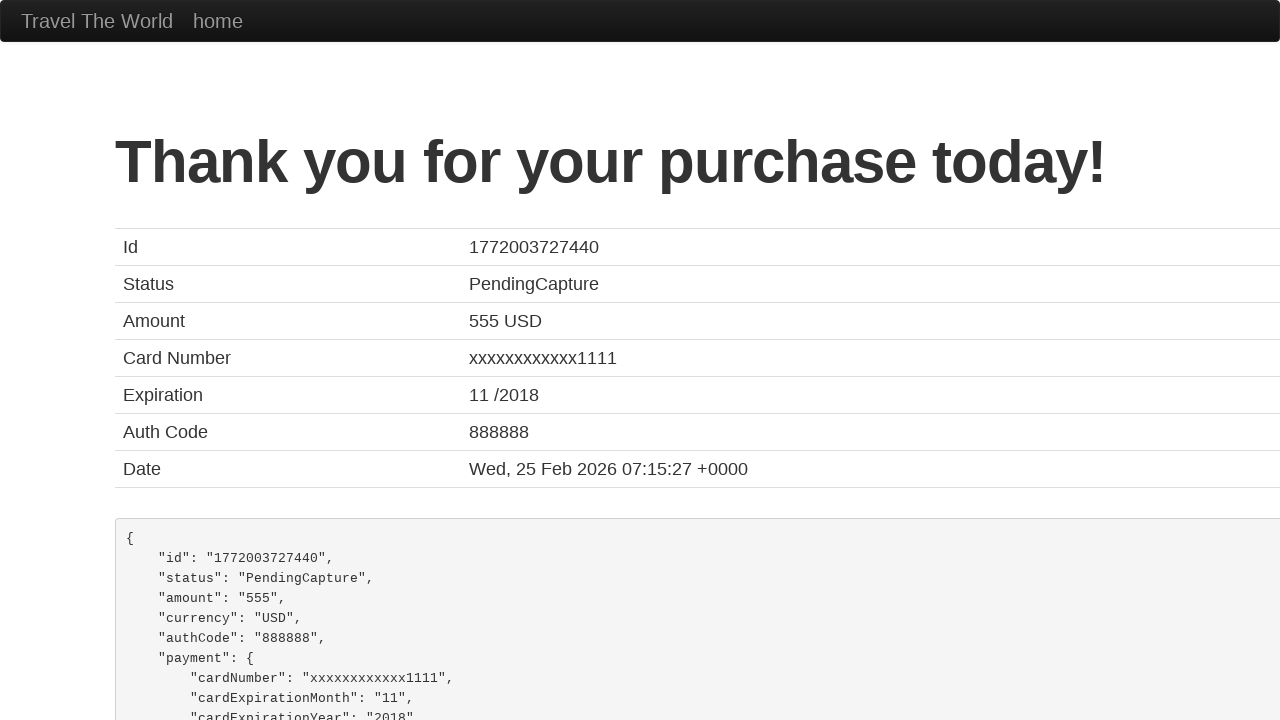

Scrolled to bottom of confirmation page
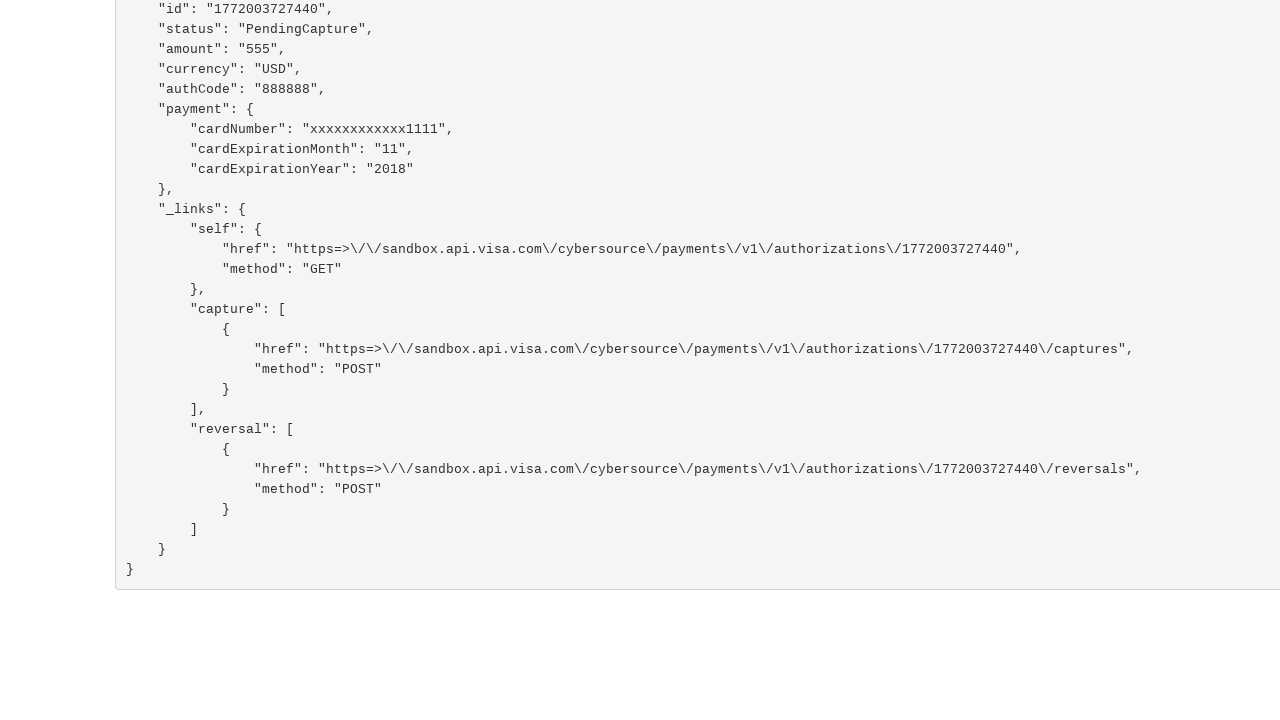

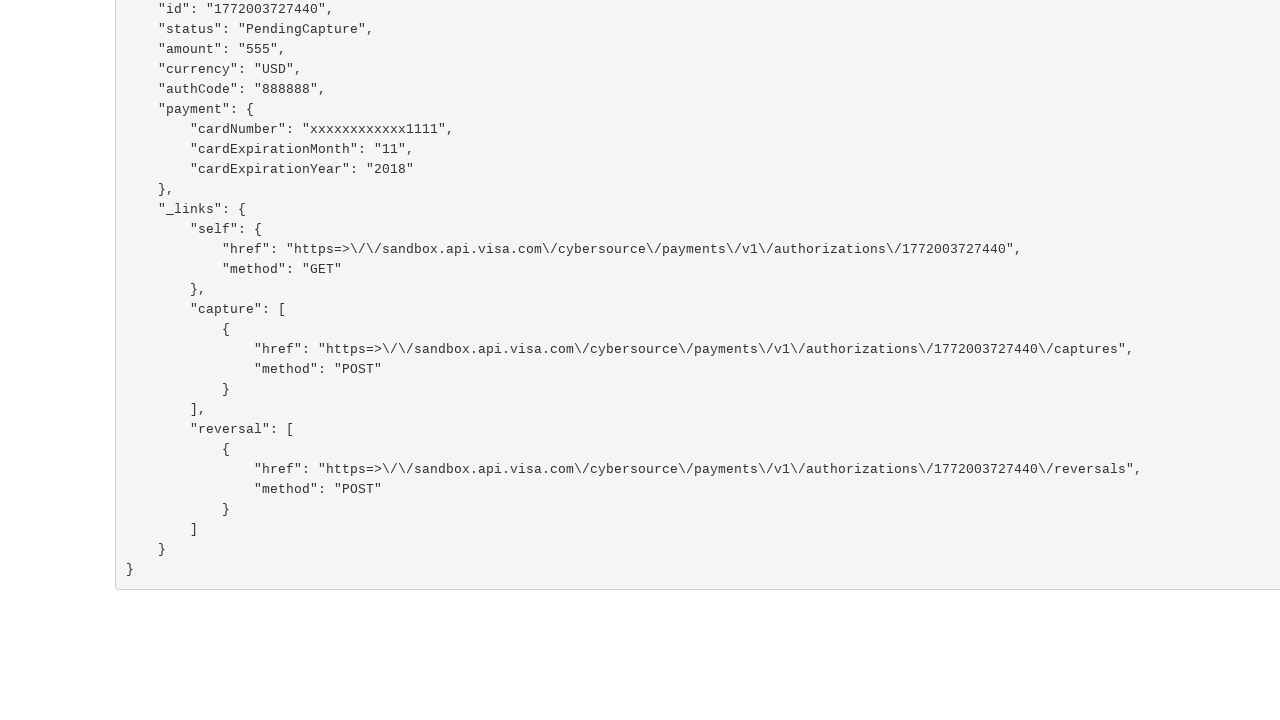